Navigates to Python.org and verifies that the events section with dates and event information is displayed

Starting URL: https://www.python.org

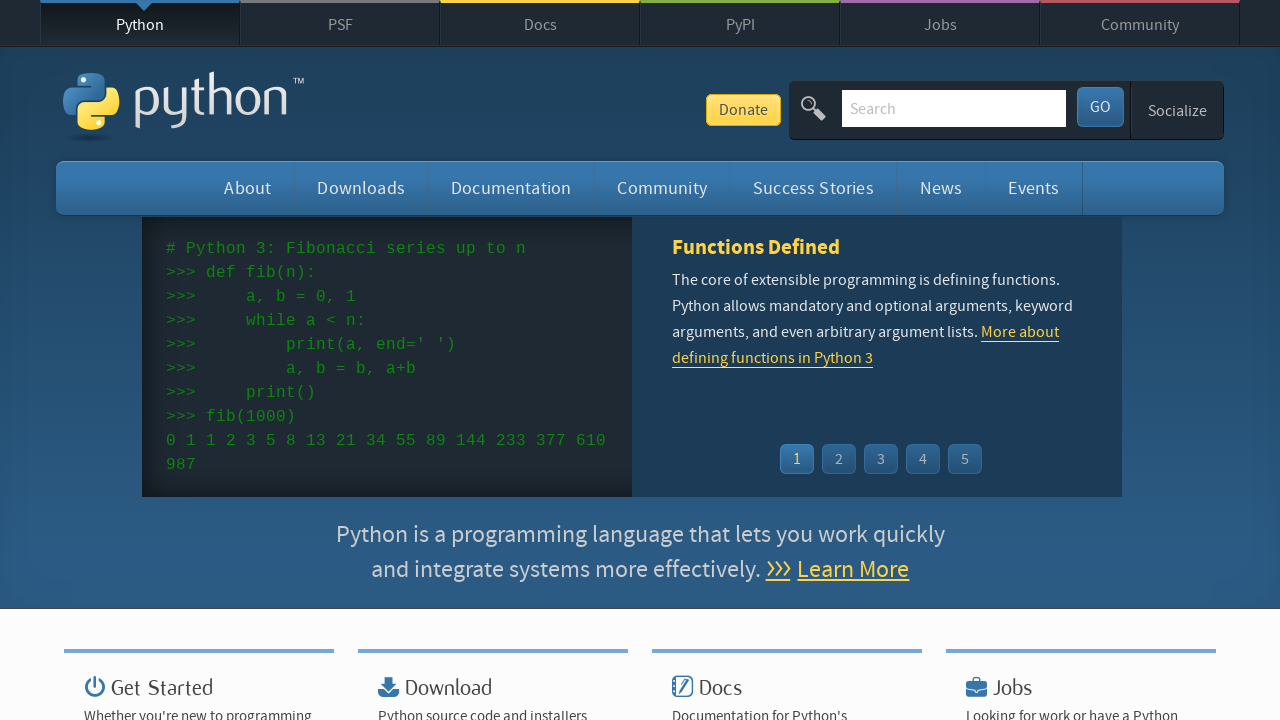

Navigated to https://www.python.org
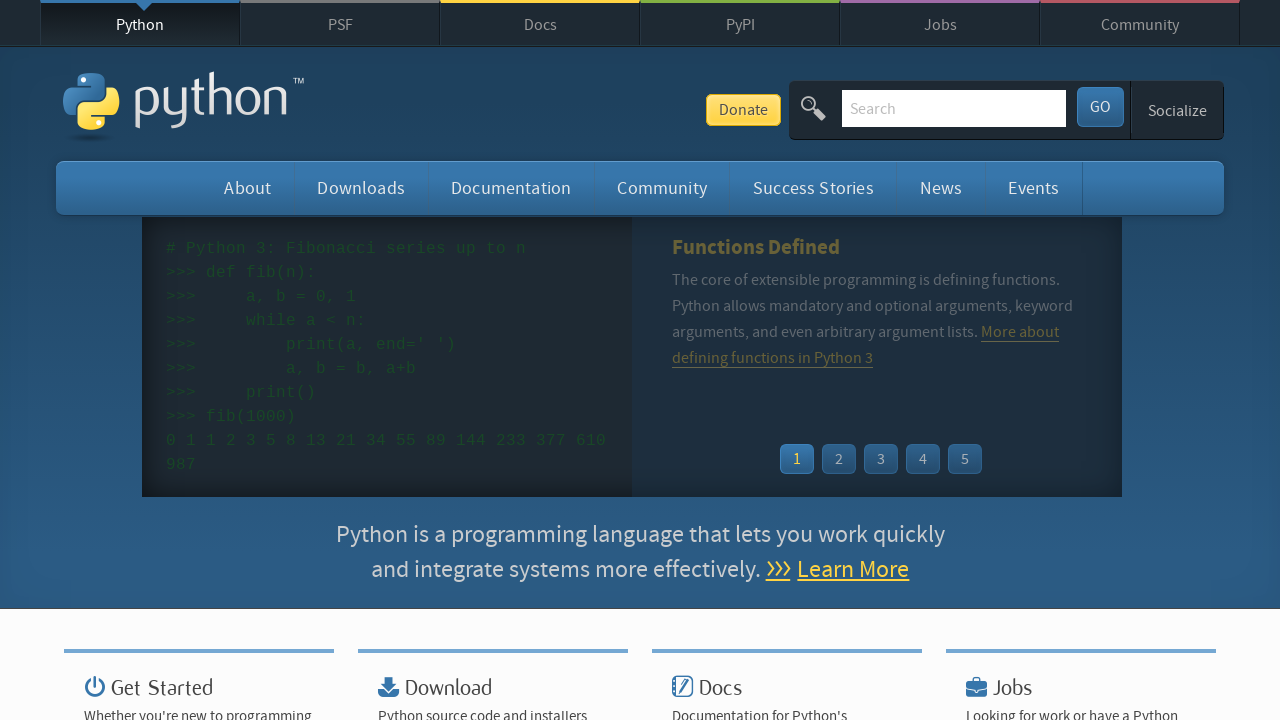

Events section table loaded
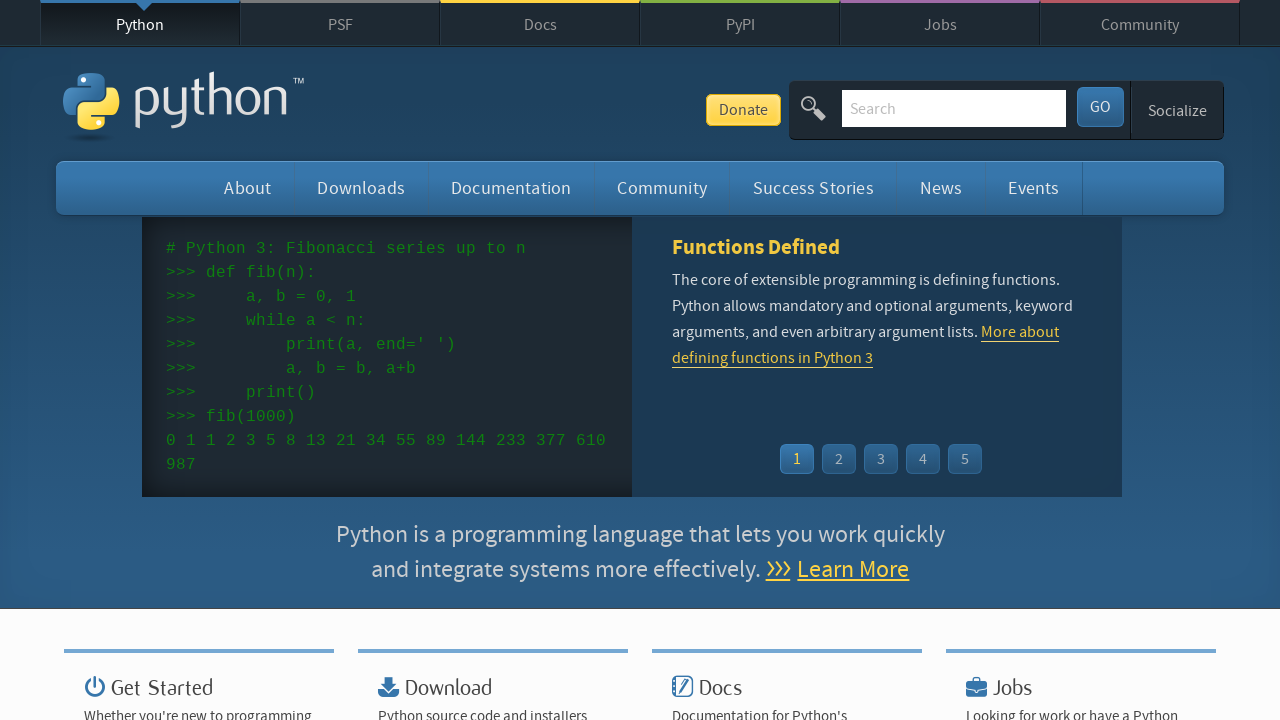

Time elements found in events section
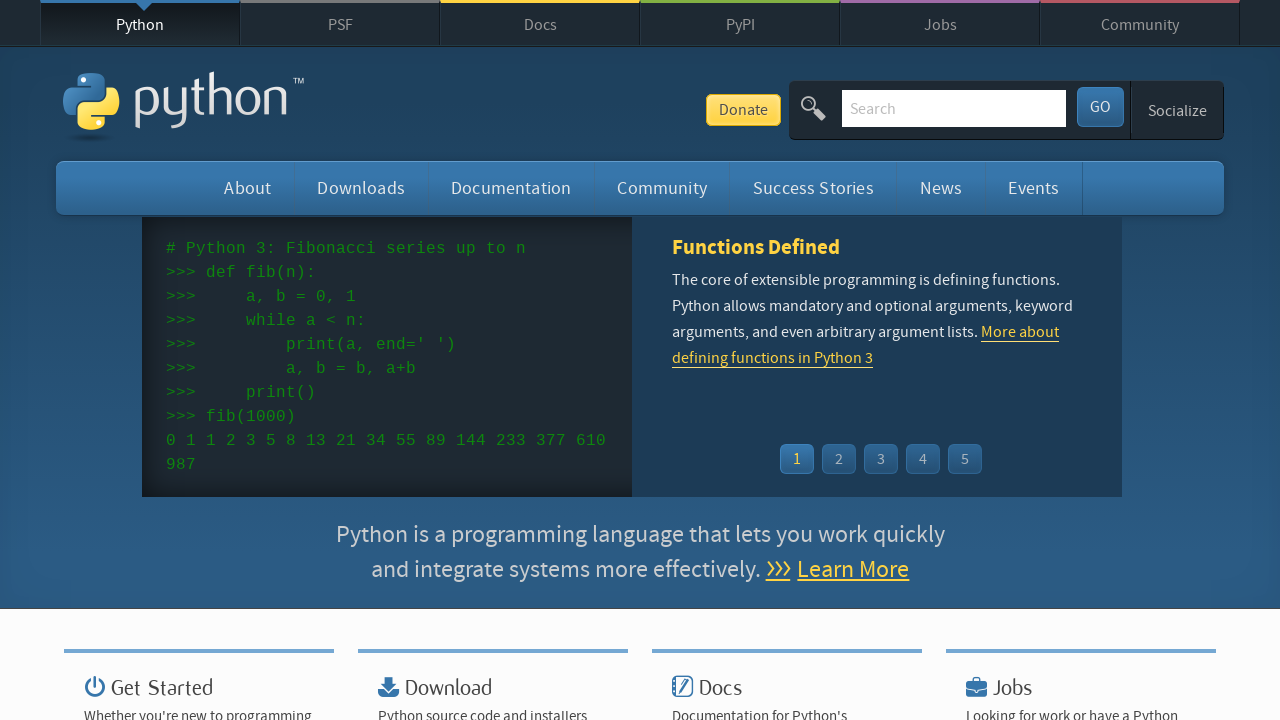

Event list populated and verified
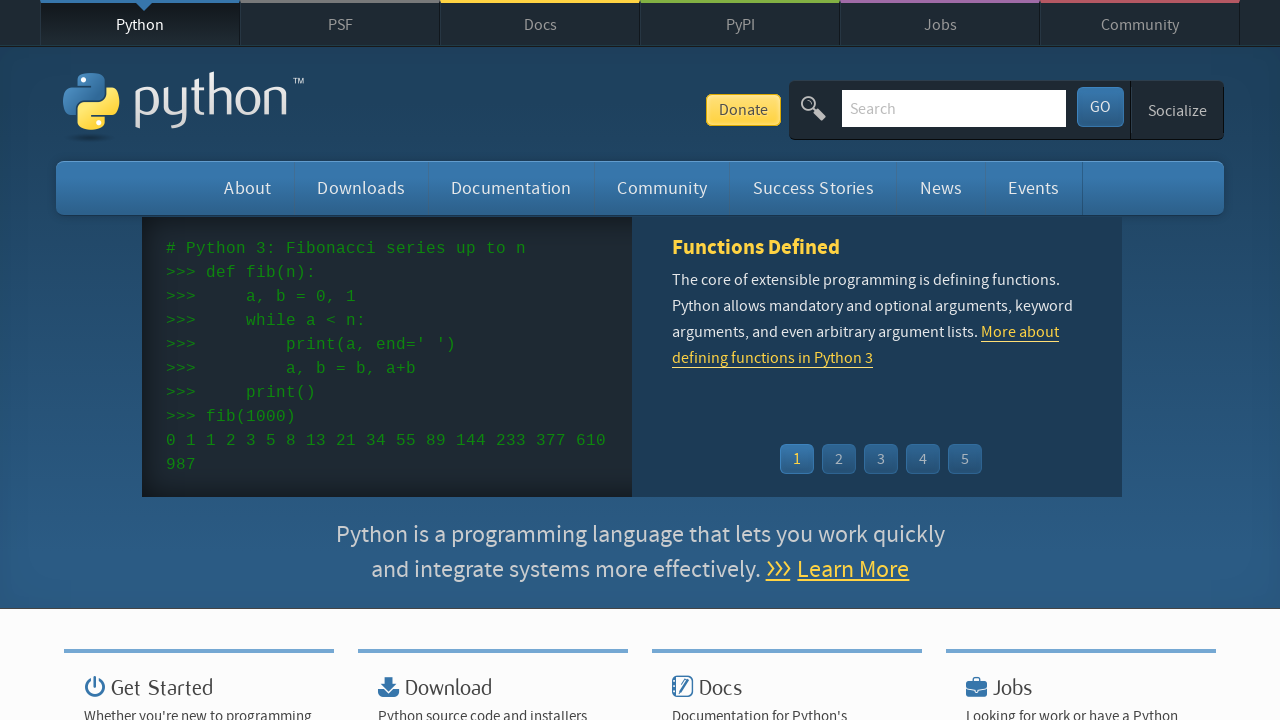

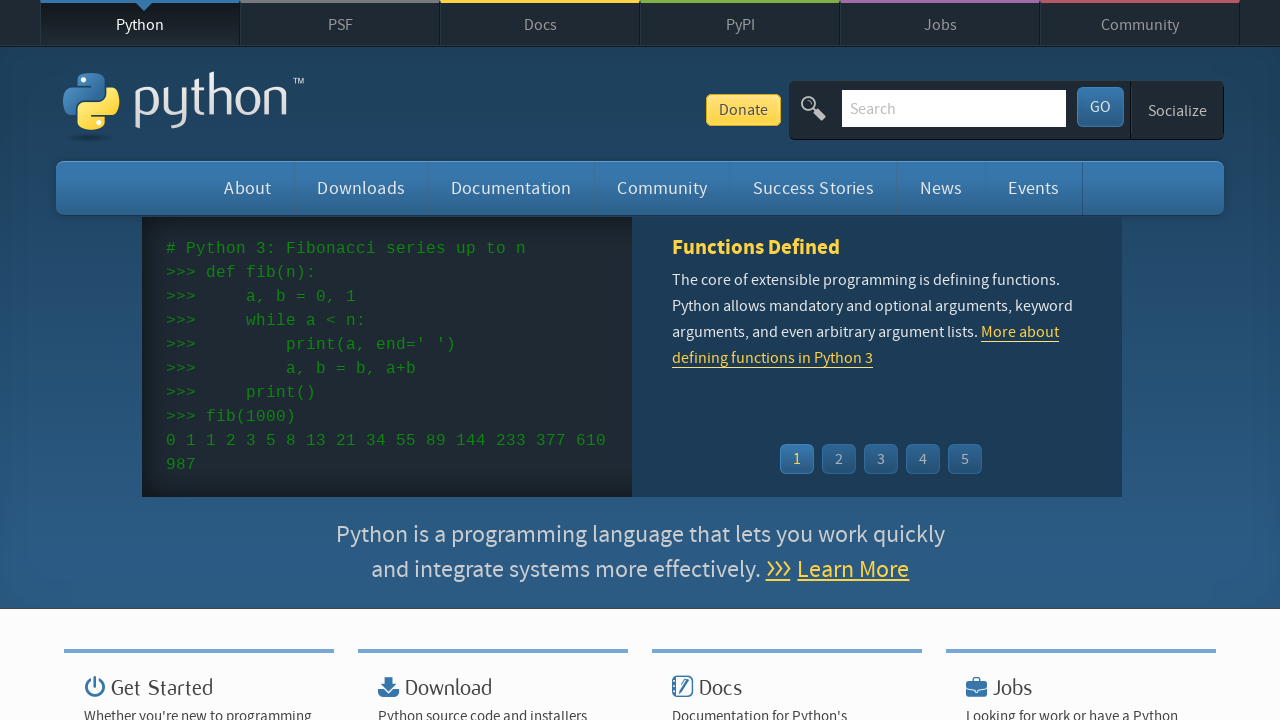